Tests origin city selection by clicking the From dropdown and selecting Delhi from the city list

Starting URL: https://rahulshettyacademy.com/dropdownsPractise/

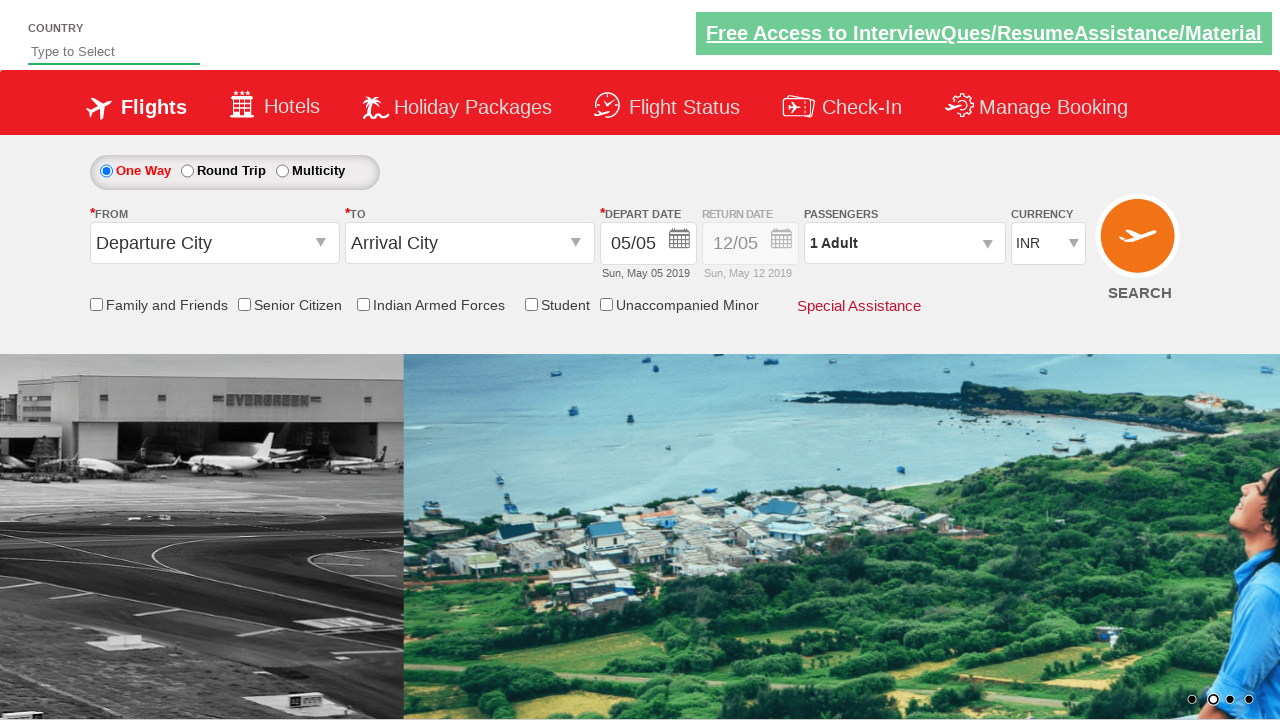

Clicked on the 'From' city dropdown to open it at (214, 243) on #ctl00_mainContent_ddl_originStation1_CTXT
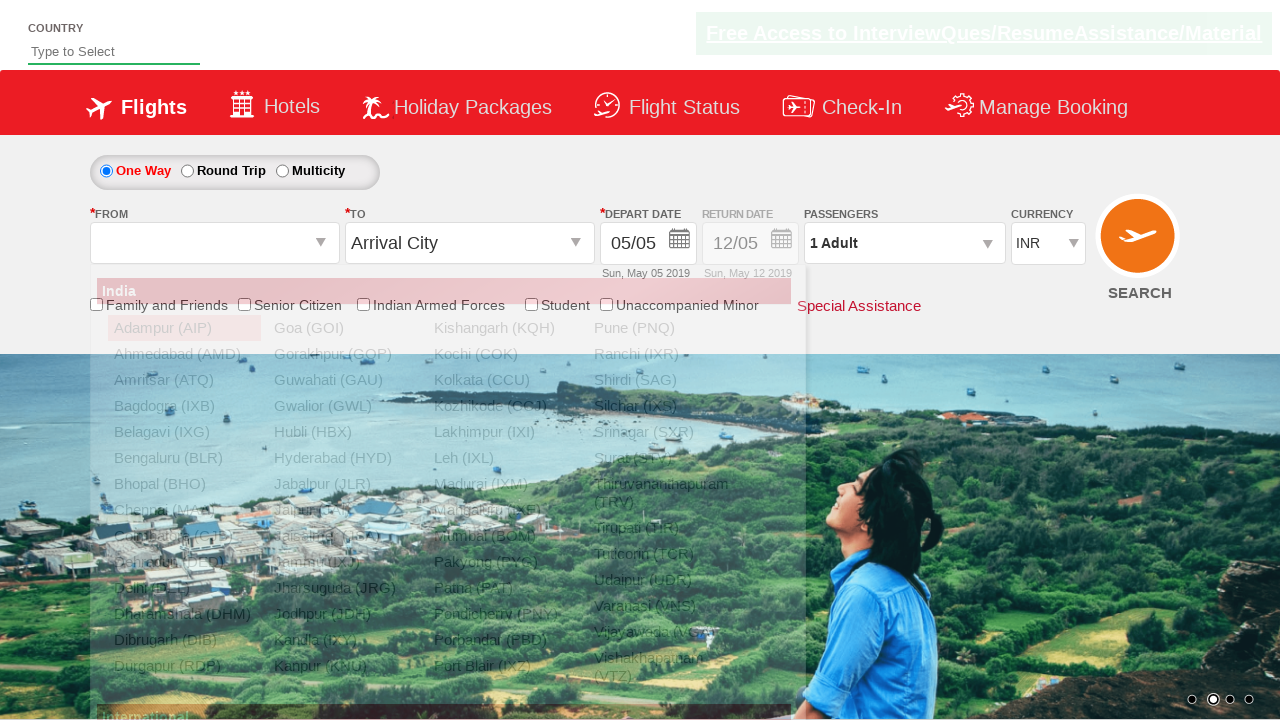

Waited for Delhi option to appear in the dropdown
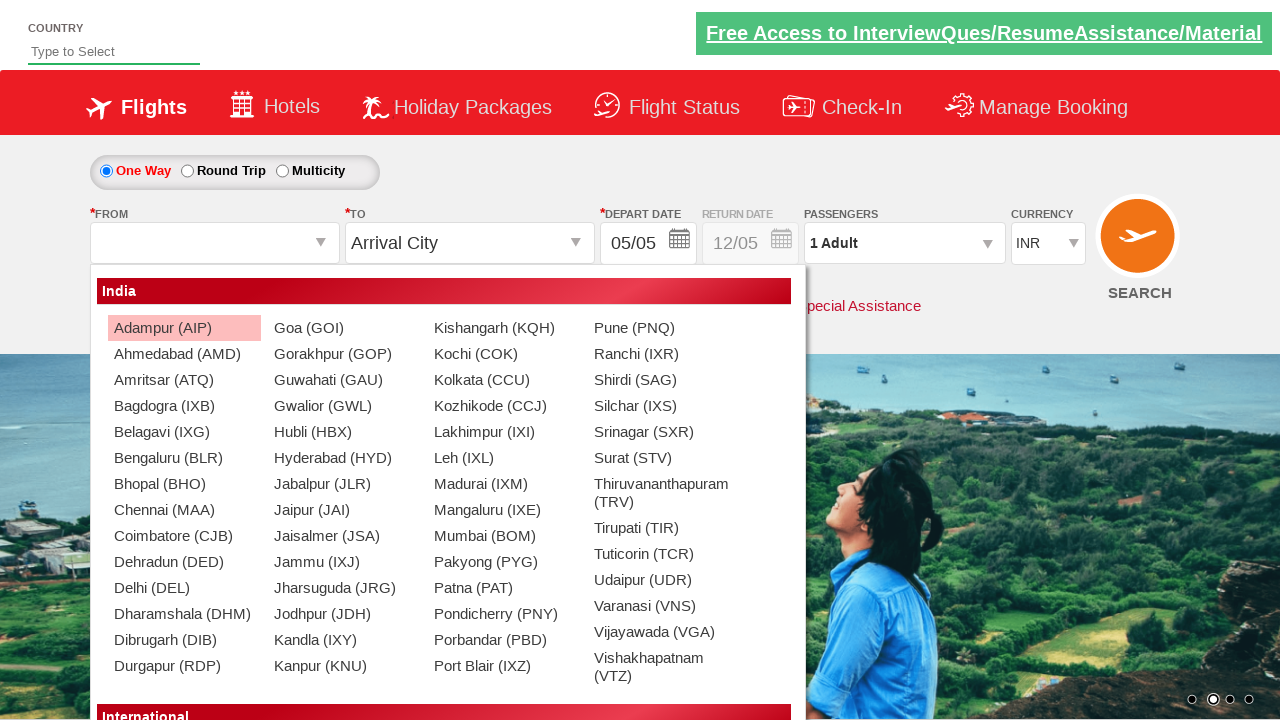

Selected Delhi from the origin city dropdown at (184, 588) on a[value='DEL']
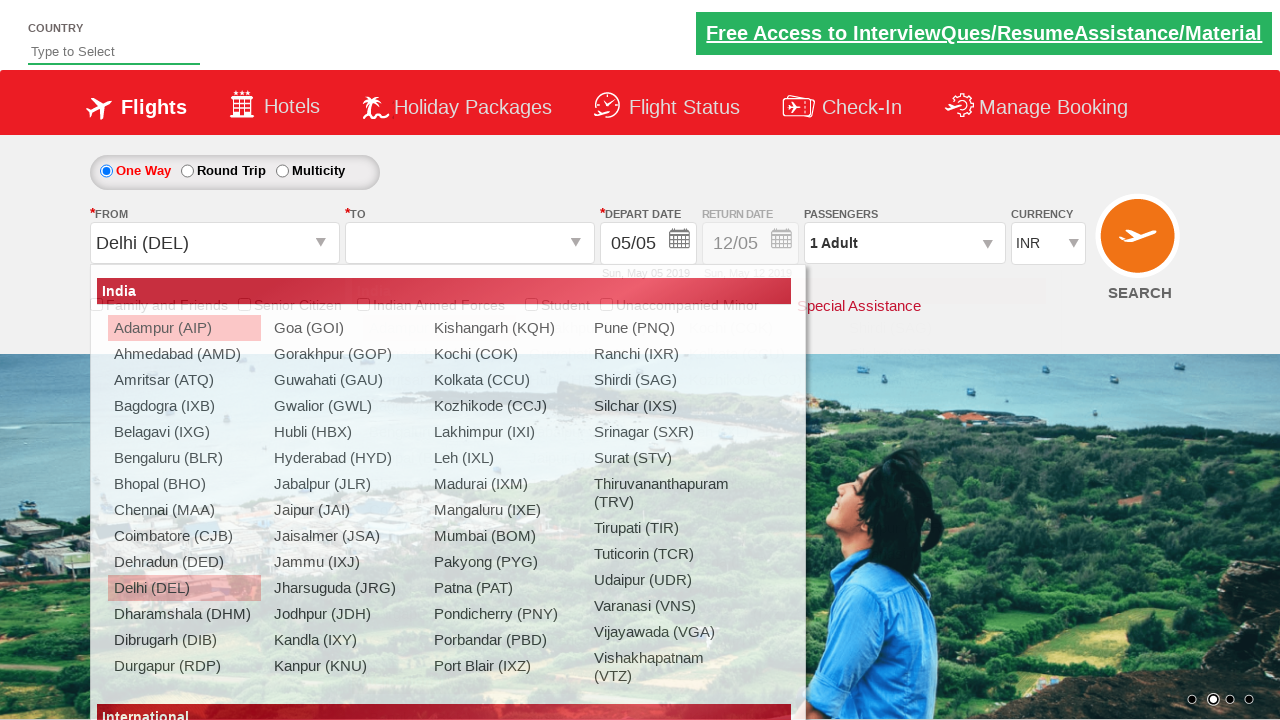

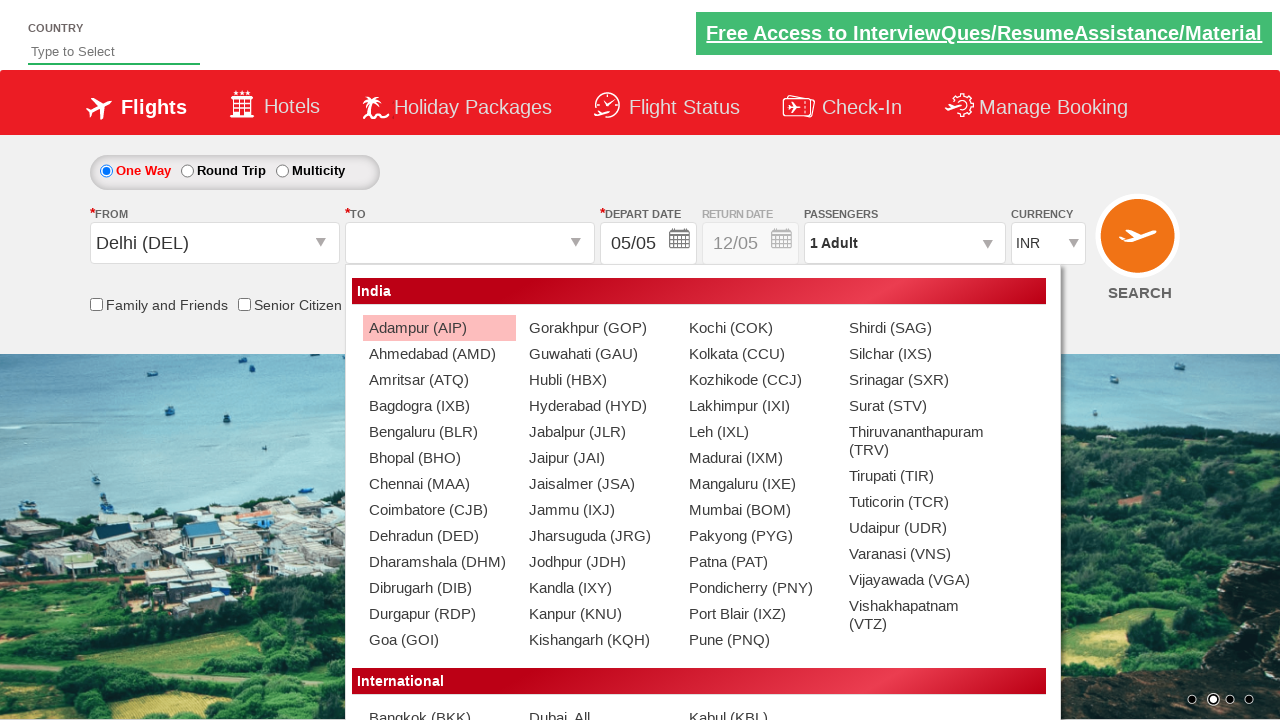